Tests that clicking the Start button generates a Connect4 grid with 42 cells, all initially colored light gray.

Starting URL: https://luo-hong-jun.github.io/Web_ikt_3/

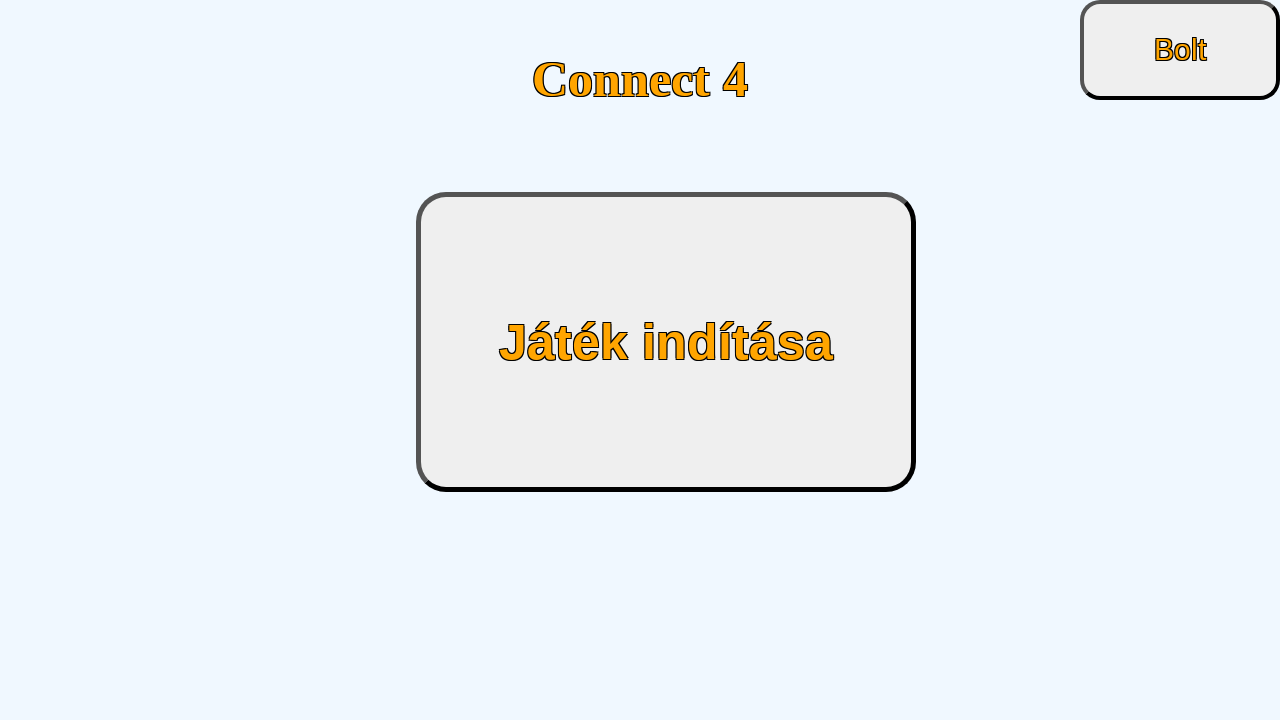

Clicked the Start button to initialize the game at (666, 342) on #StartButton
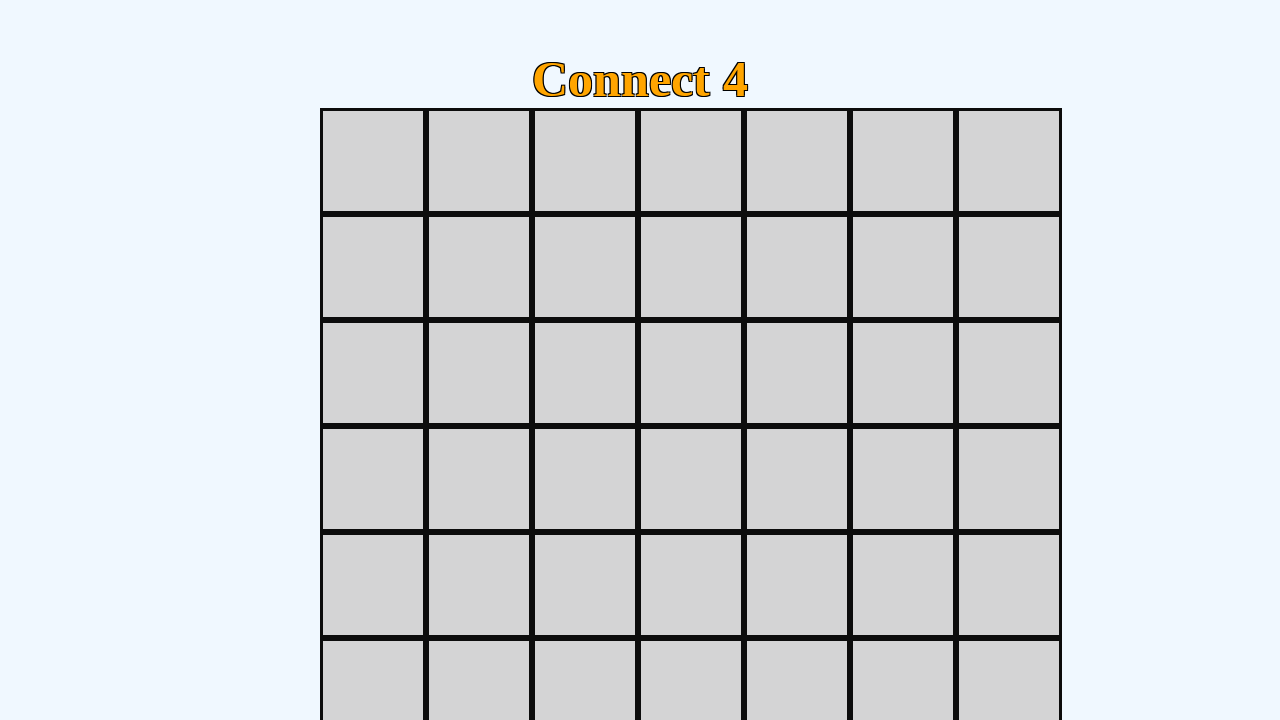

Grid container with cells is now visible
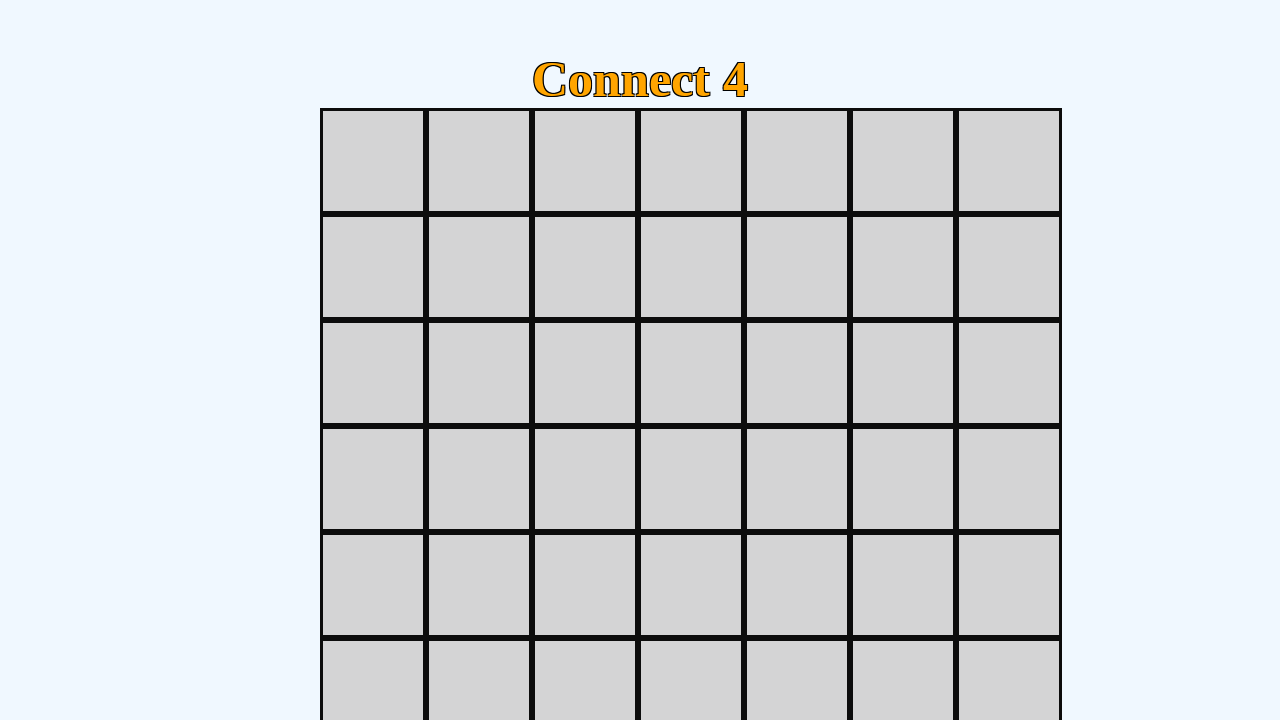

Located all grid cells
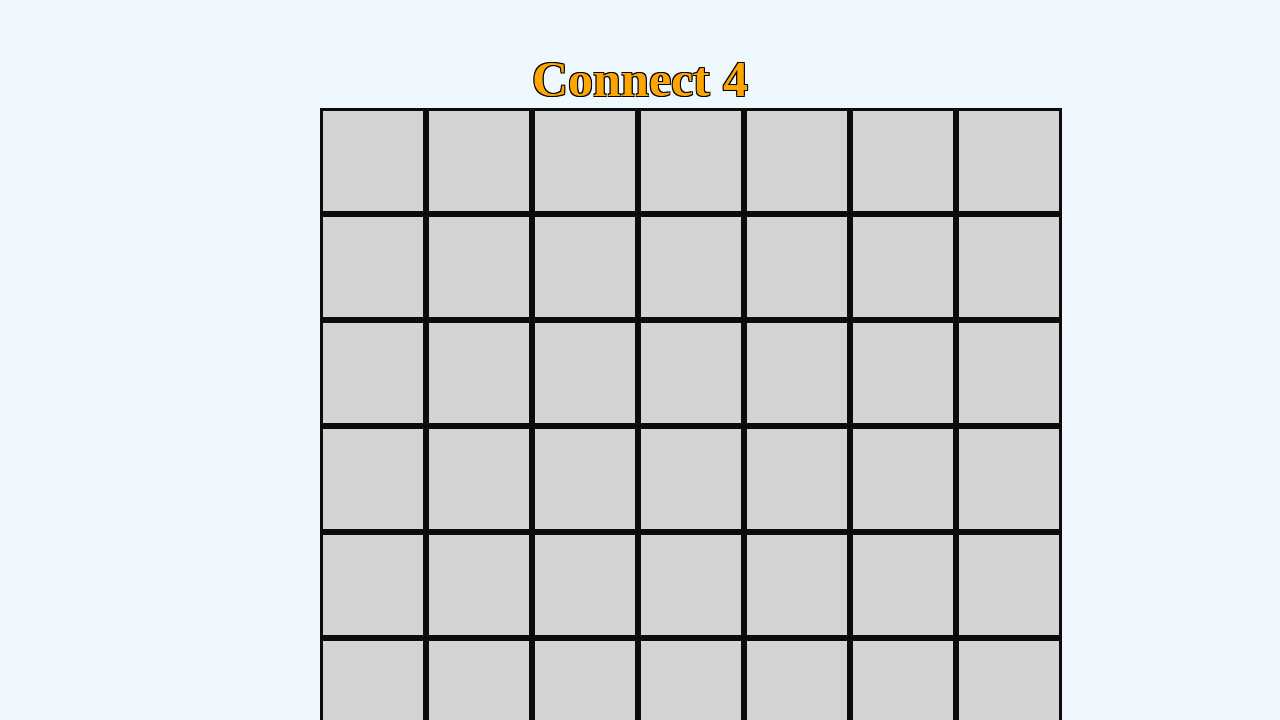

All 42 cells of the Connect4 grid are present and loaded
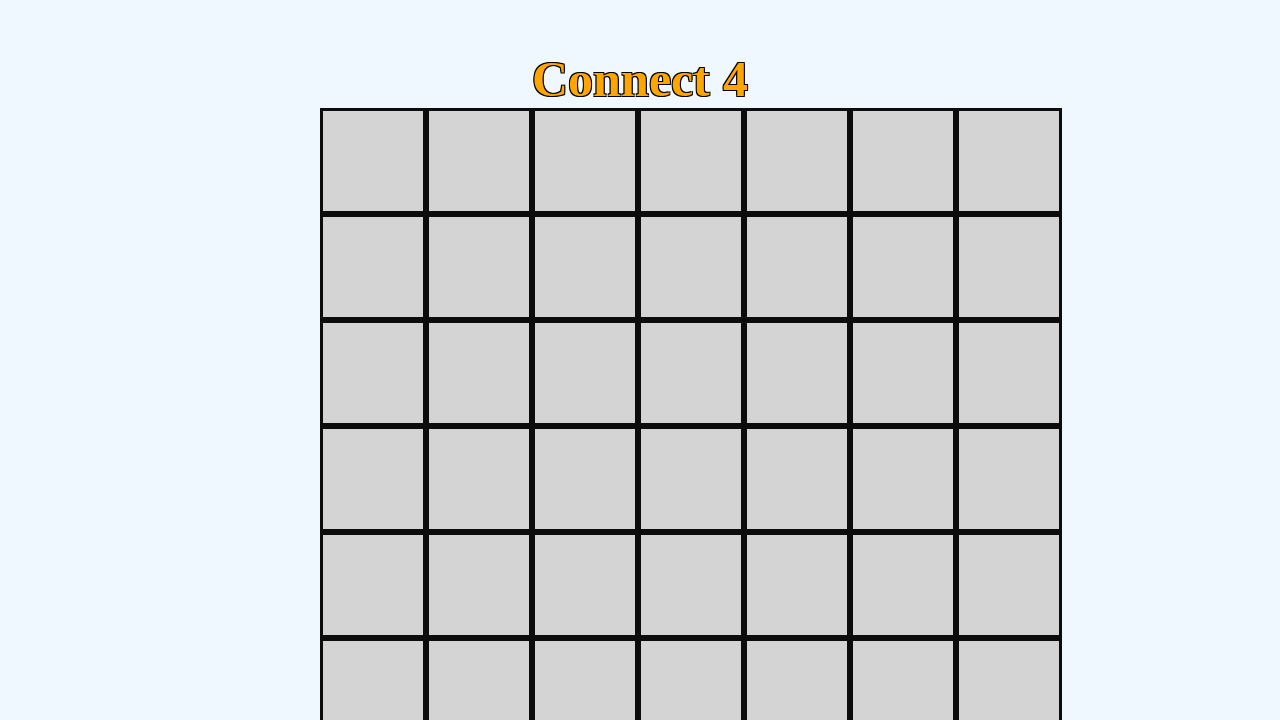

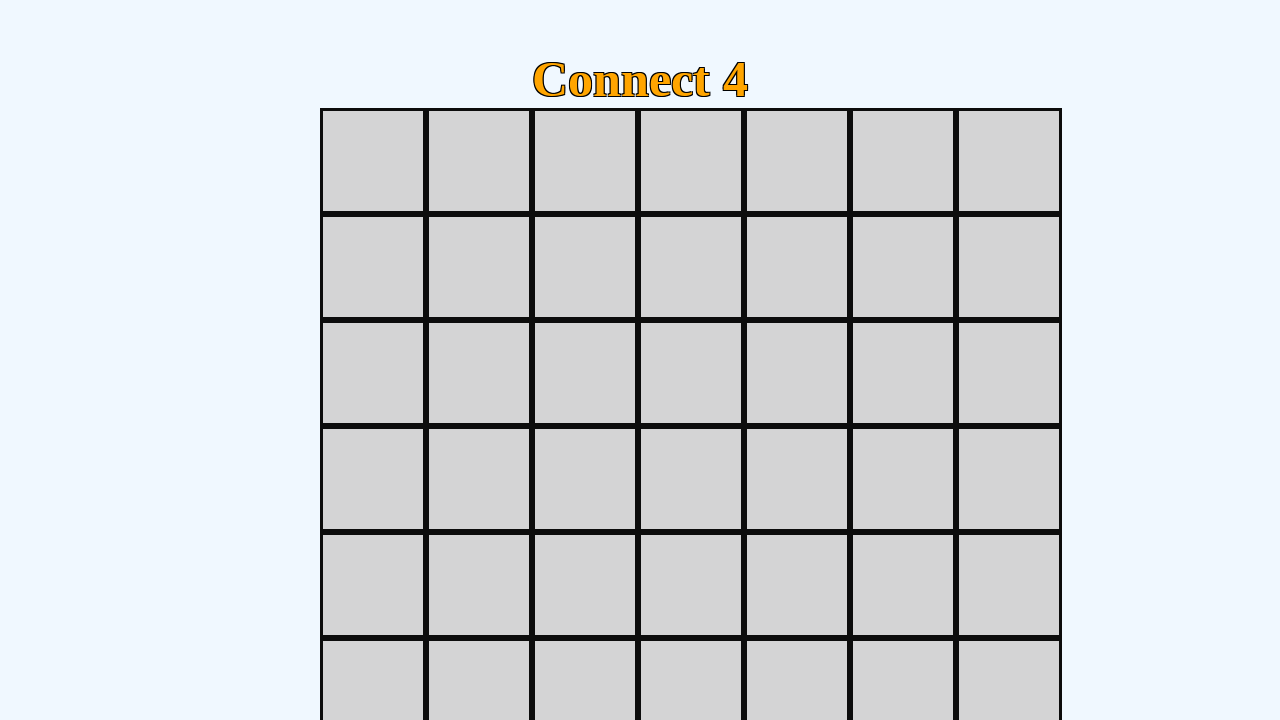